Navigates to the Selenium website, scrolls down the page, and clicks on a Read More button using JavaScript executor

Starting URL: https://www.selenium.dev/

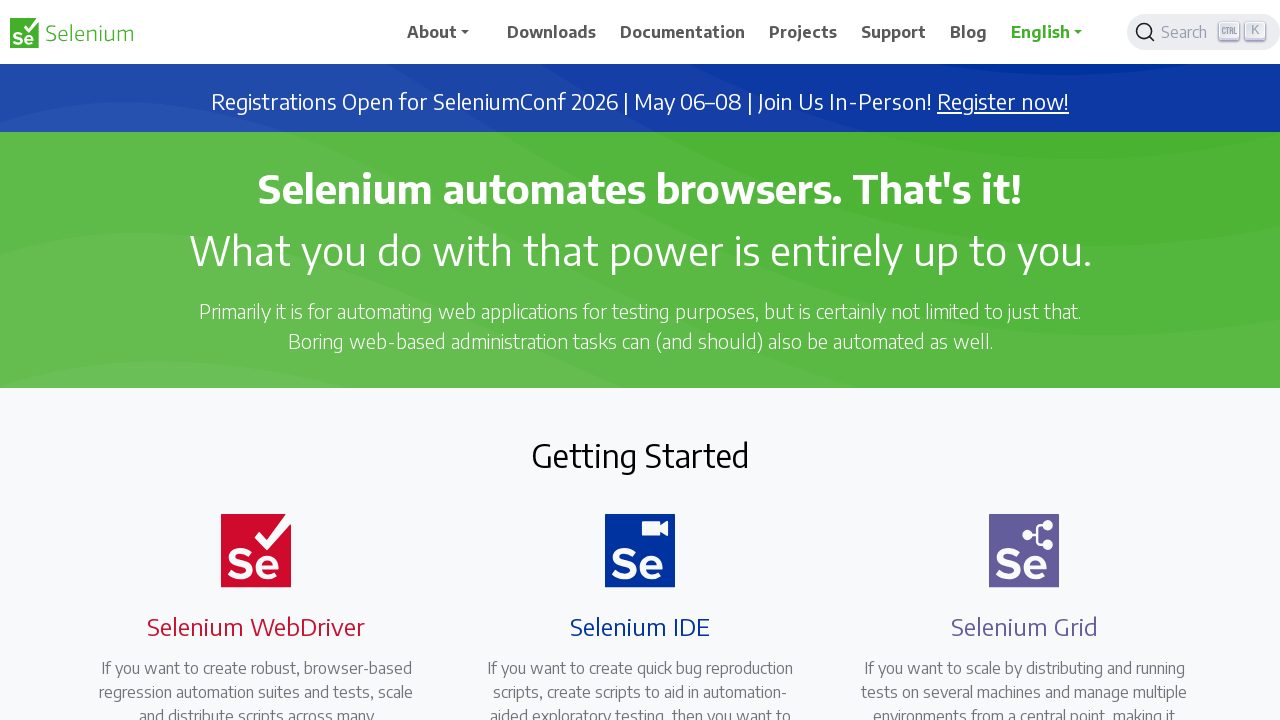

Scrolled down the page by 500 pixels
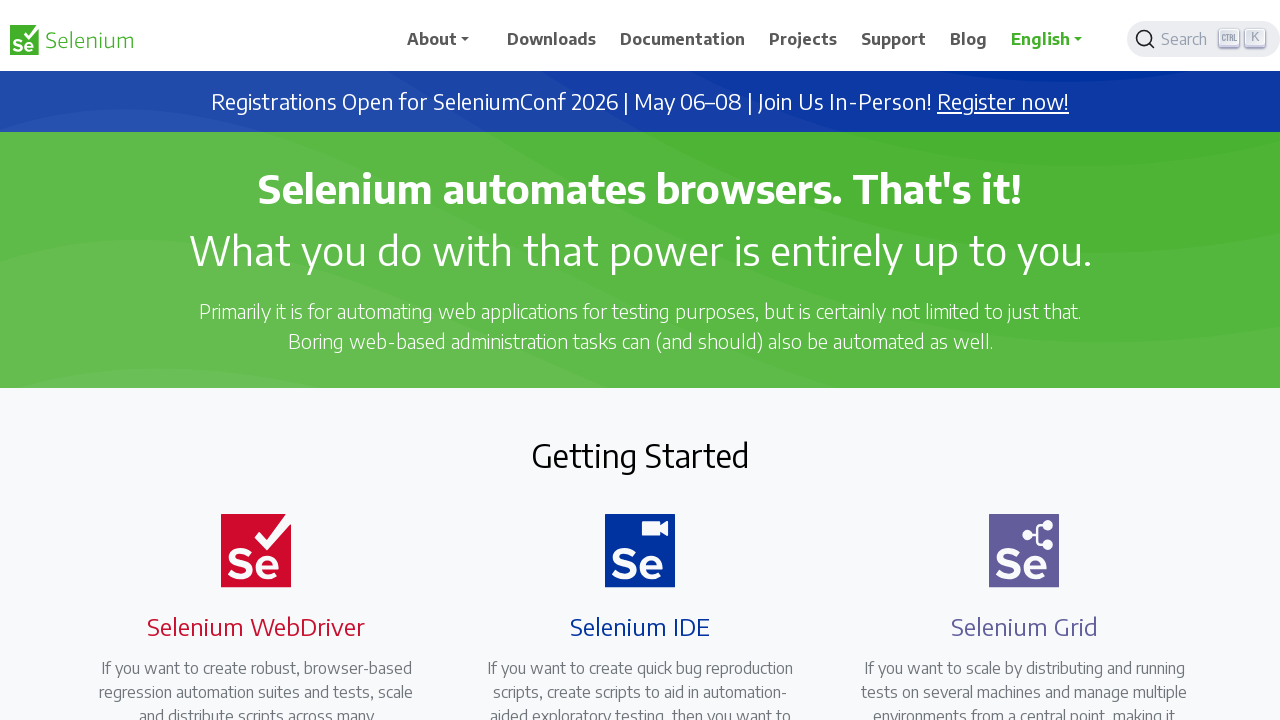

Waited 1000ms for scroll animation to complete
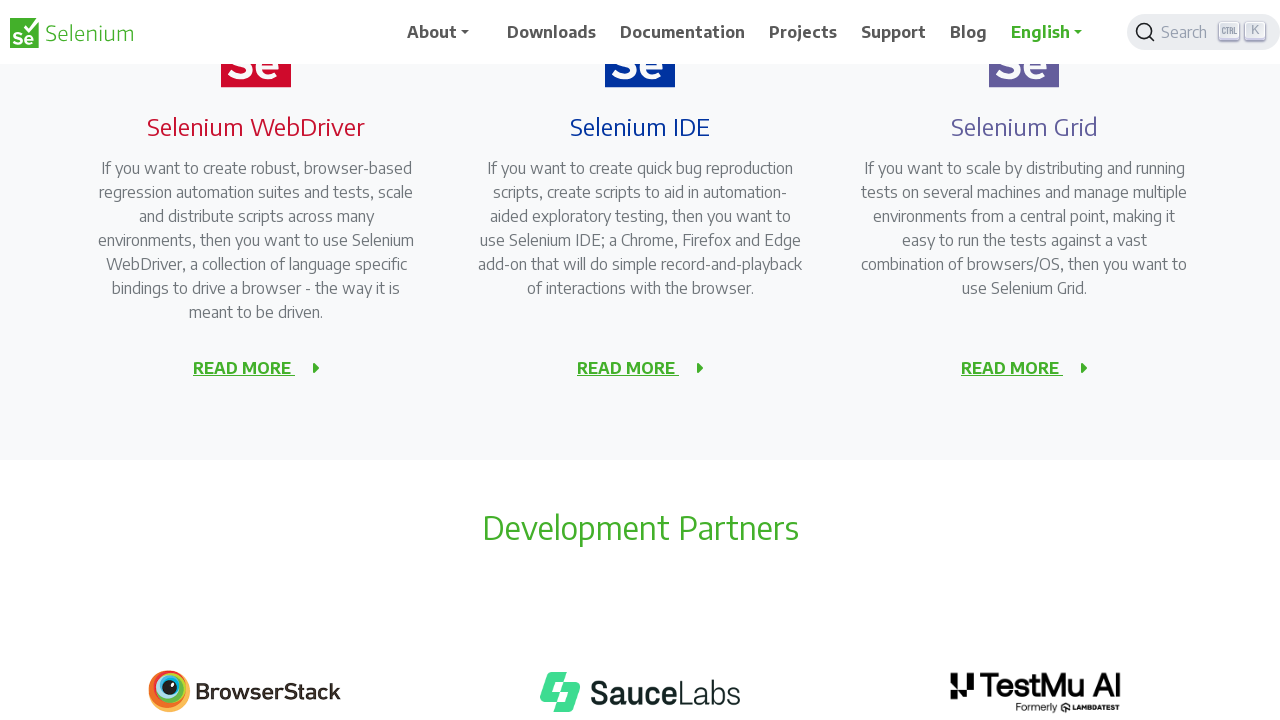

Clicked the Read More button at (628, 368) on //a[contains(@class,'selenium-button selenium-ide ')]
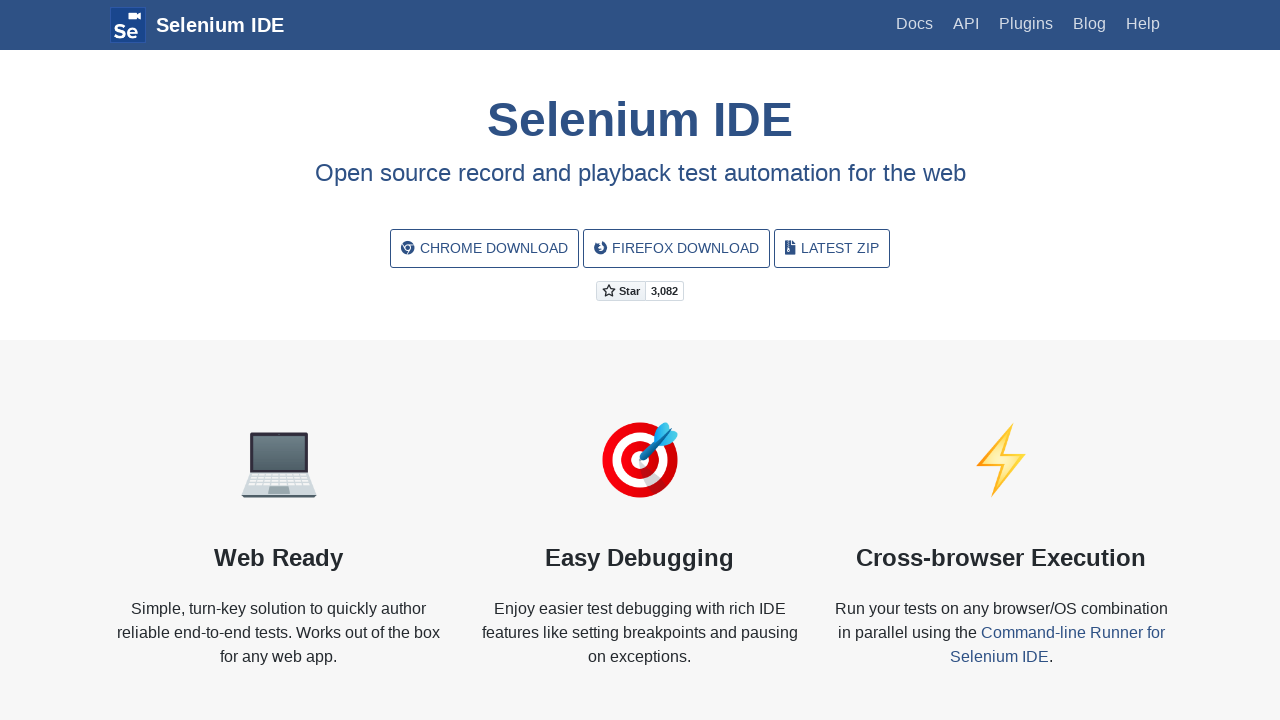

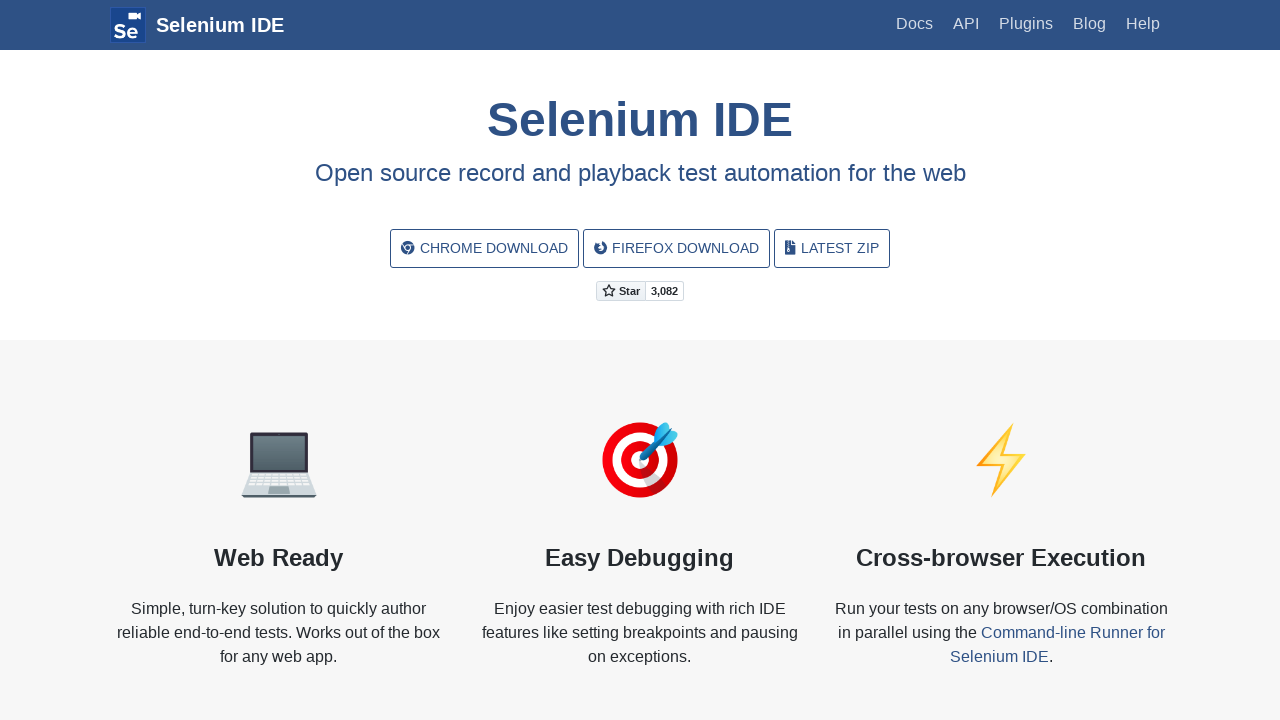